Tests adding multiple products to cart on an e-commerce practice site by finding specific items (Cucumber, Beans, Brinjal) from the product list and clicking their add-to-cart buttons.

Starting URL: https://rahulshettyacademy.com/seleniumPractise/#/

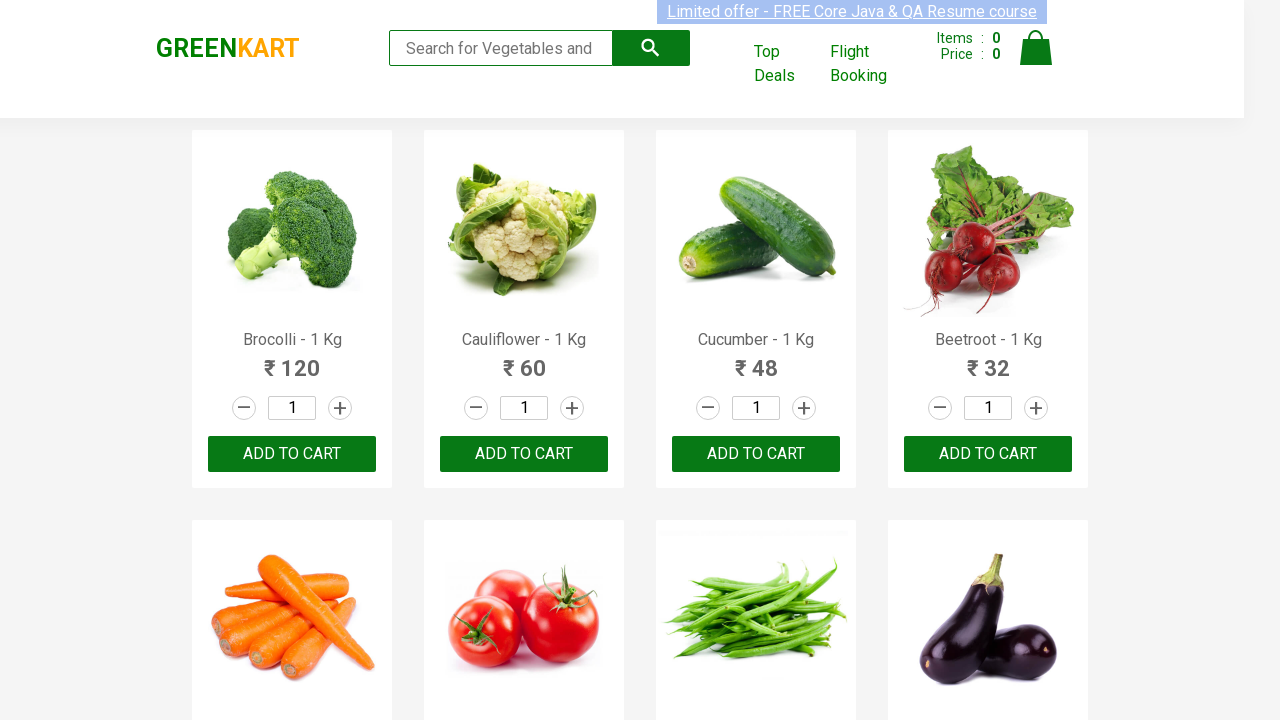

Waited for product names to load on e-commerce page
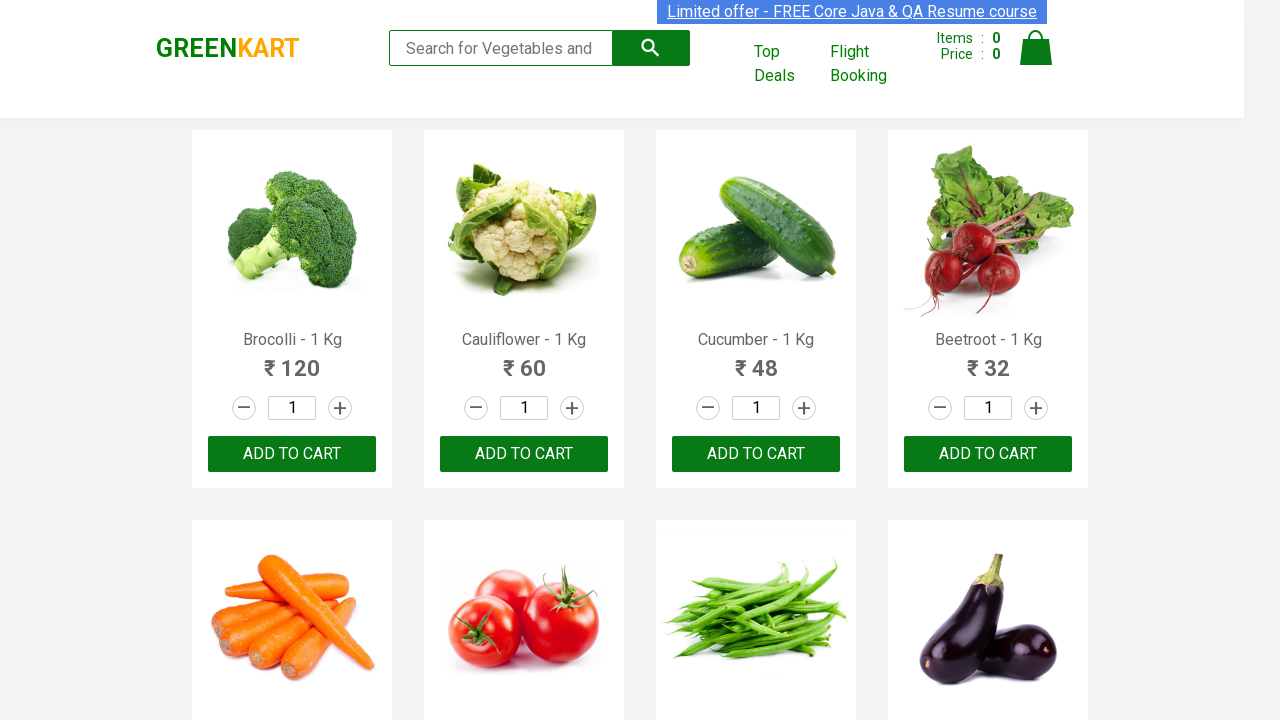

Retrieved all product elements from the page
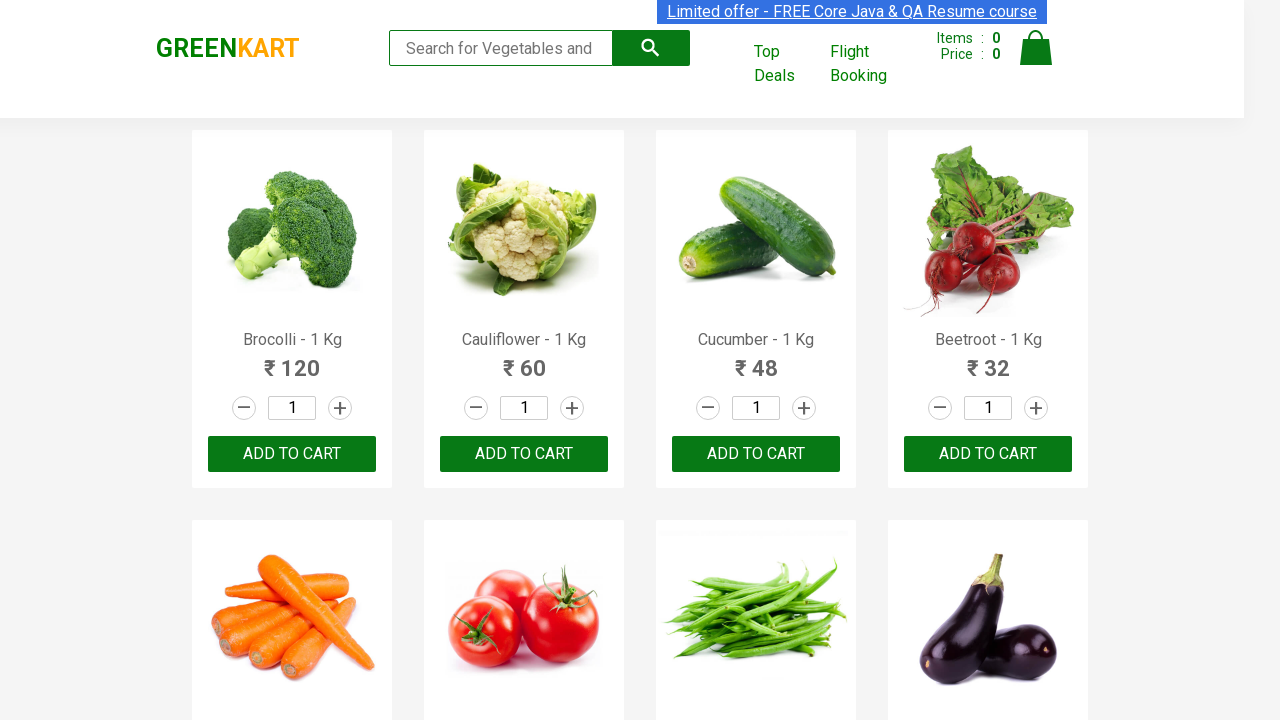

Extracted product name: Brocolli
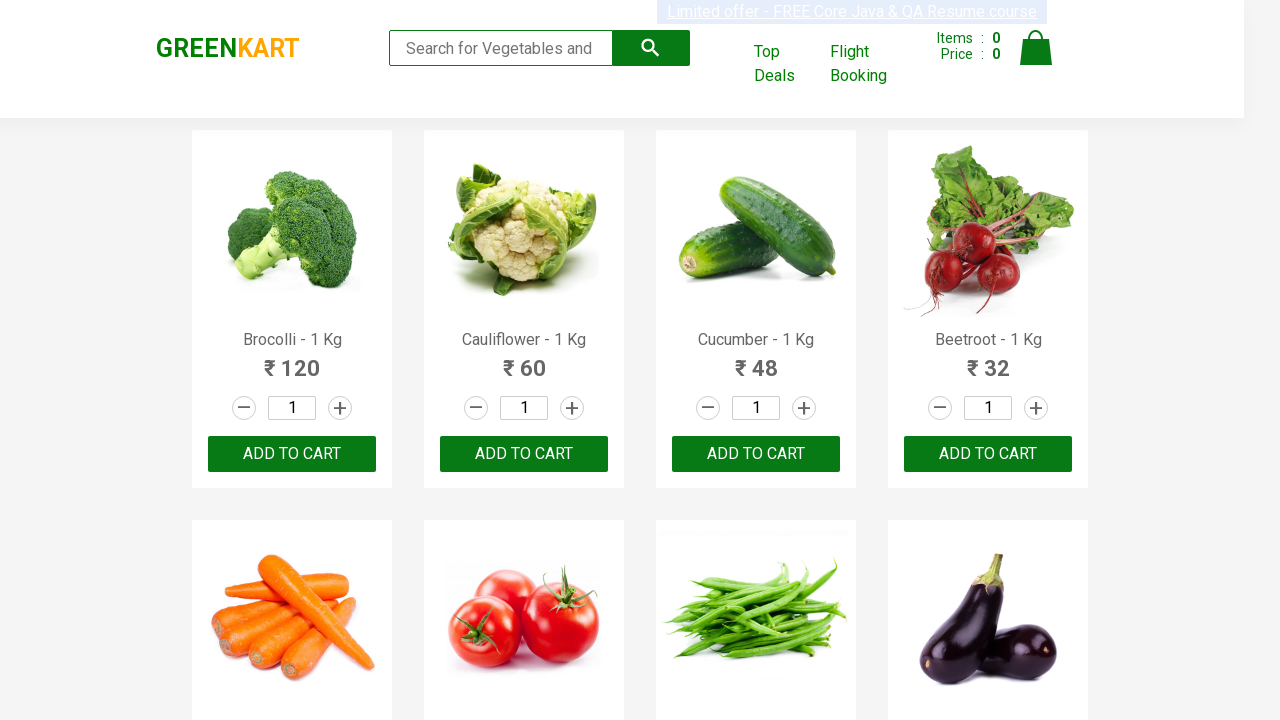

Extracted product name: Cauliflower
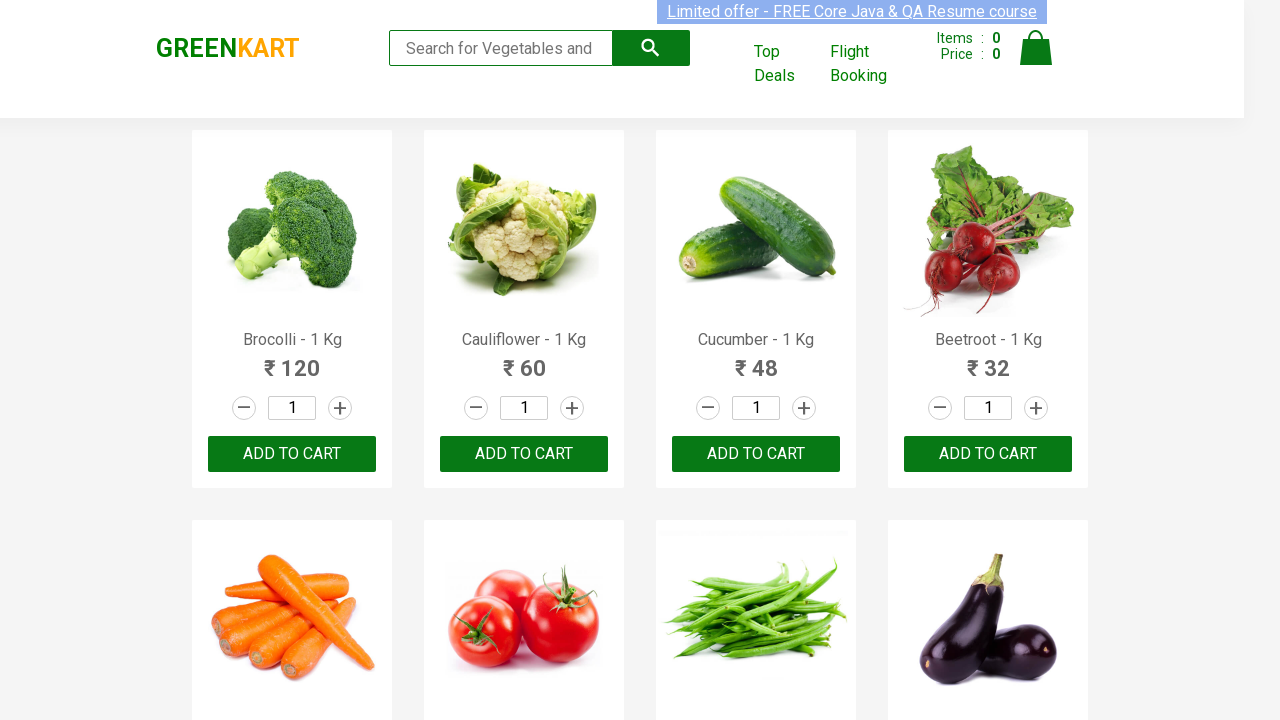

Extracted product name: Cucumber
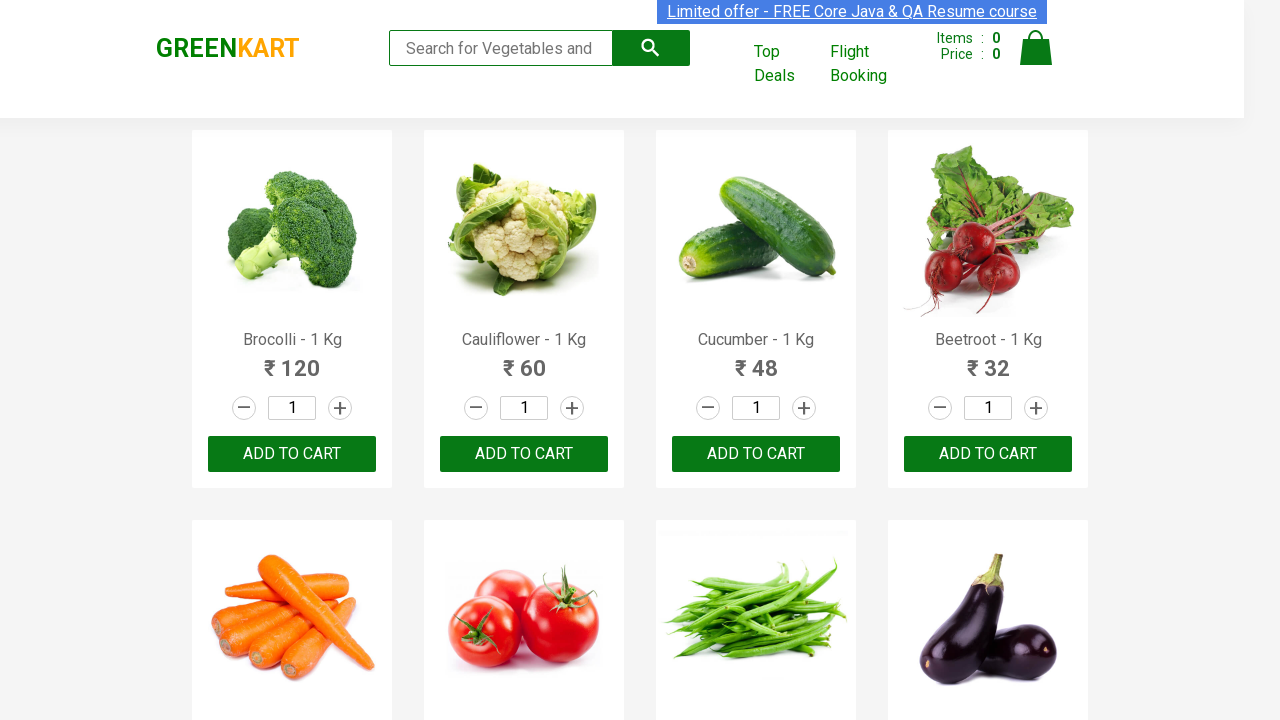

Clicked 'Add to Cart' button for Cucumber at (756, 454) on xpath=//div[@class='product-action']/button >> nth=2
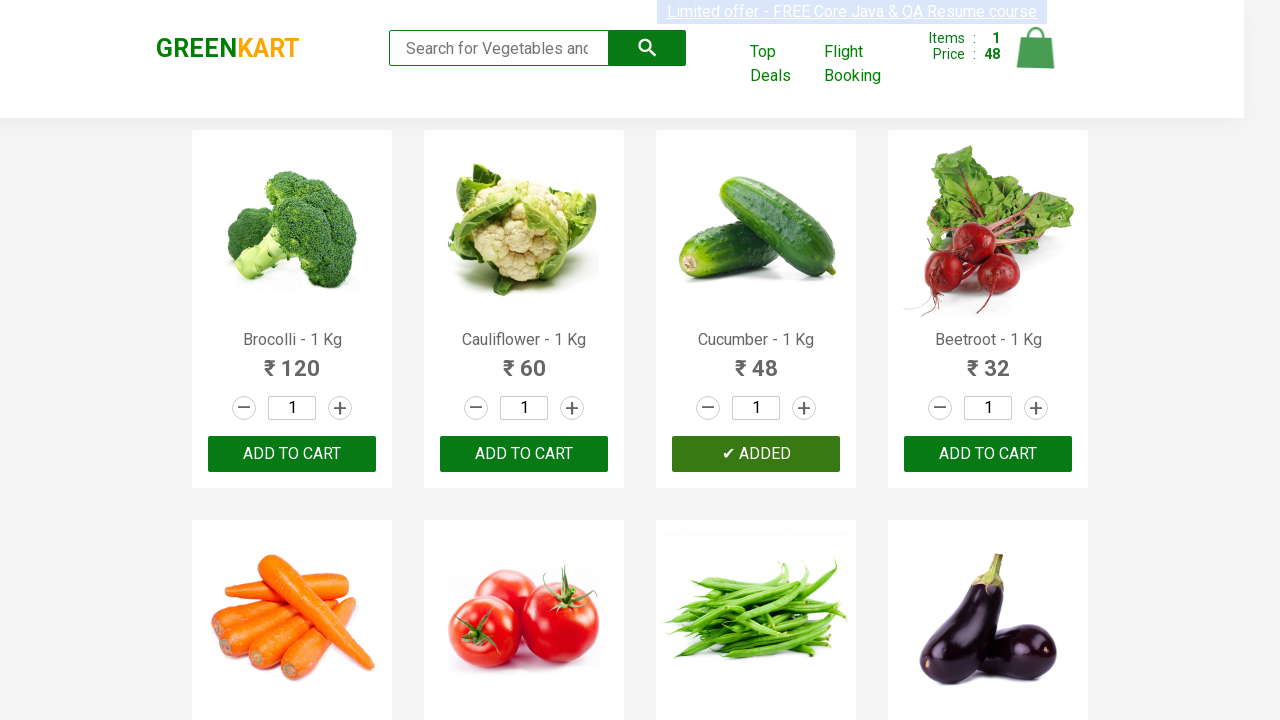

Extracted product name: Beetroot
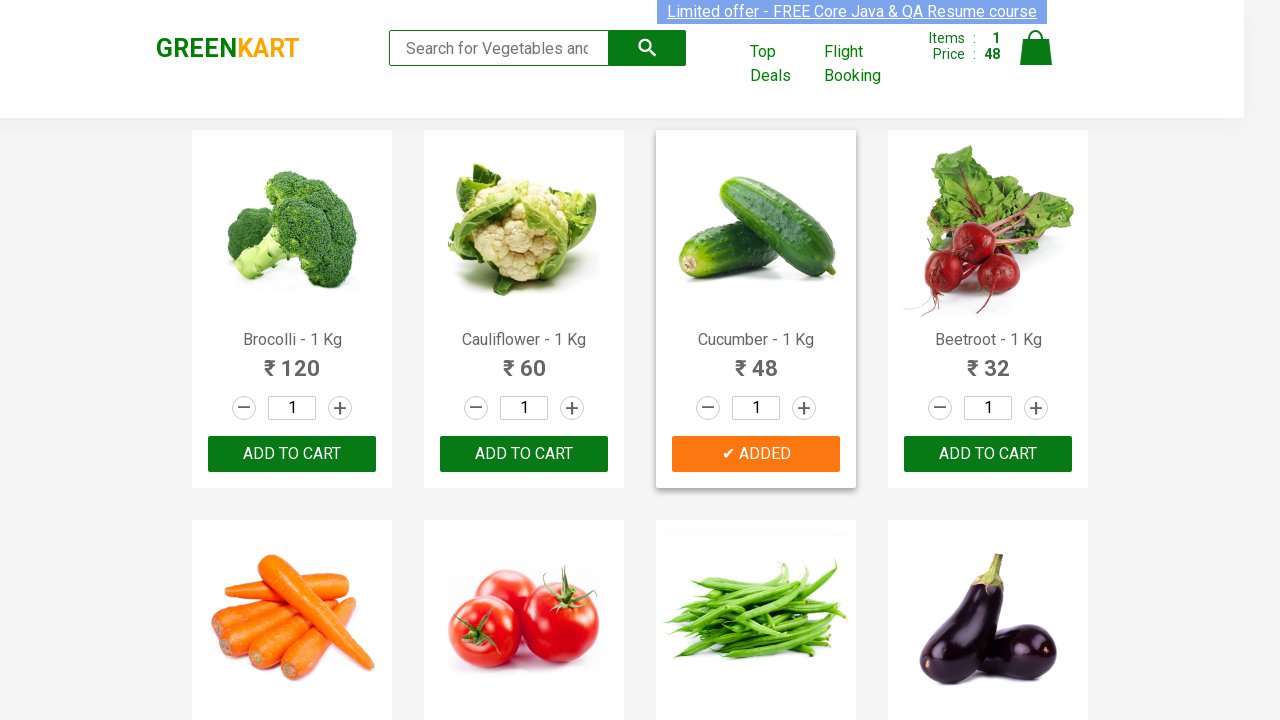

Extracted product name: Carrot
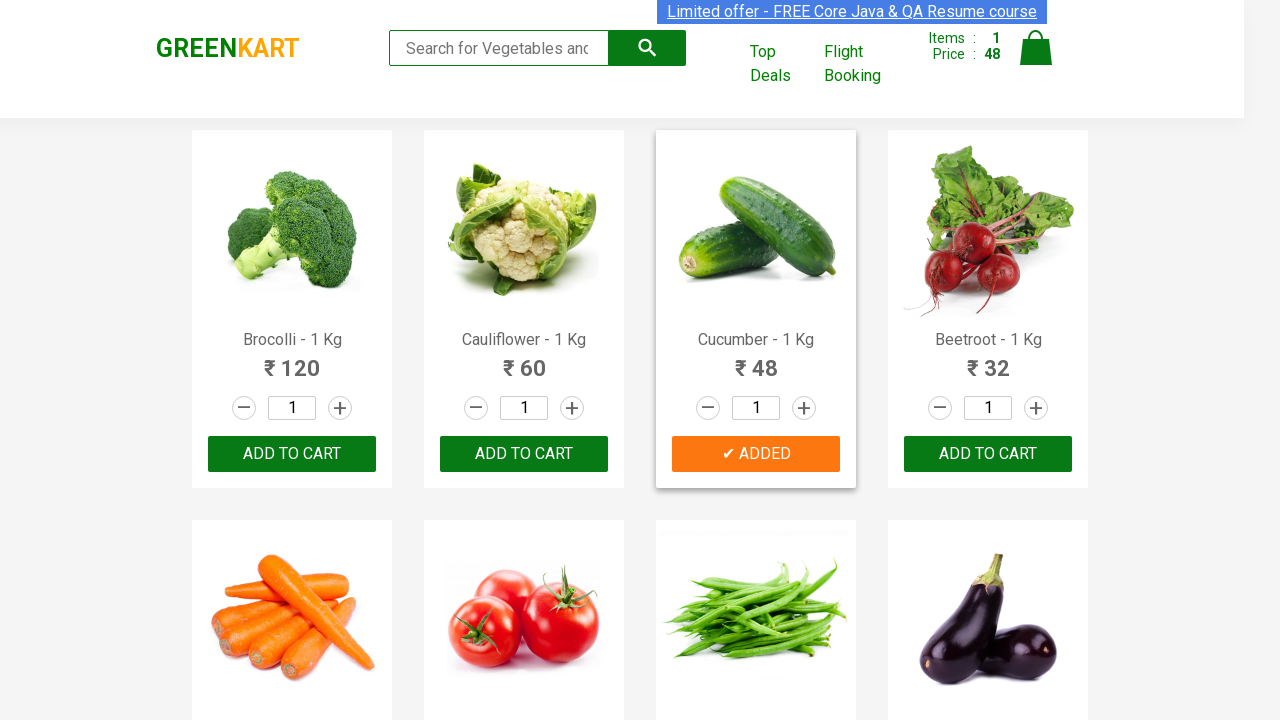

Extracted product name: Tomato
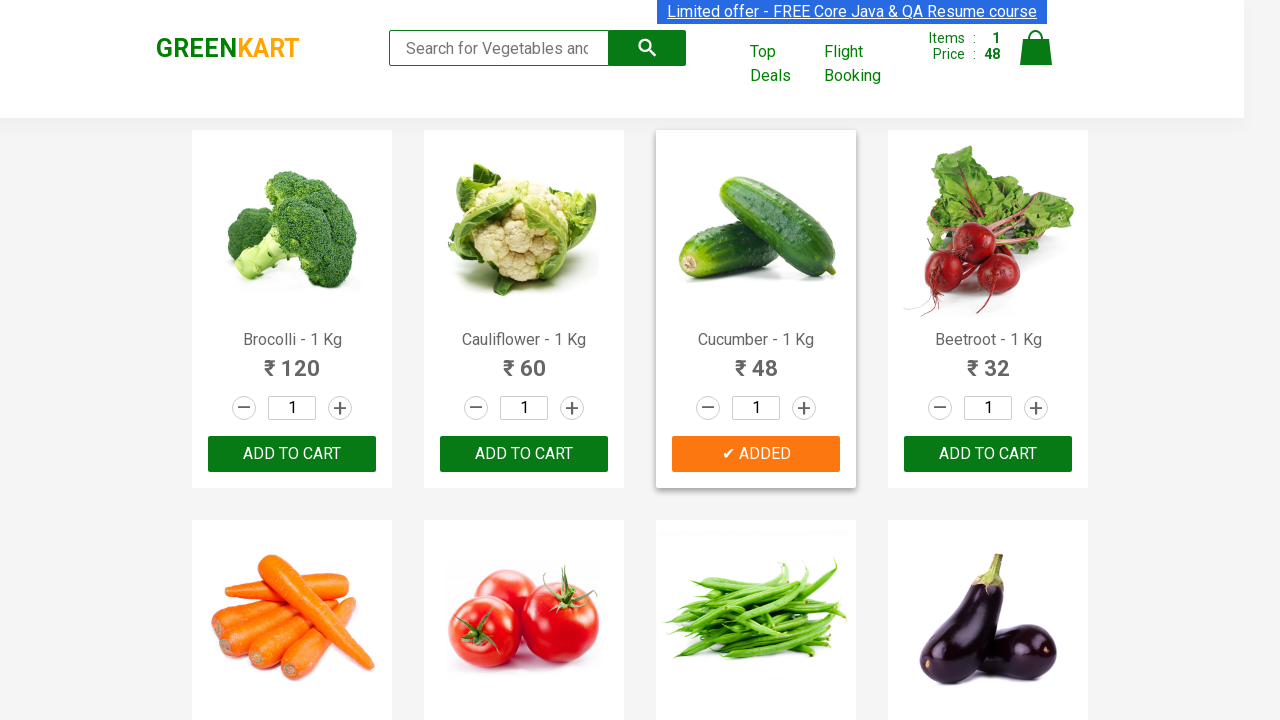

Extracted product name: Beans
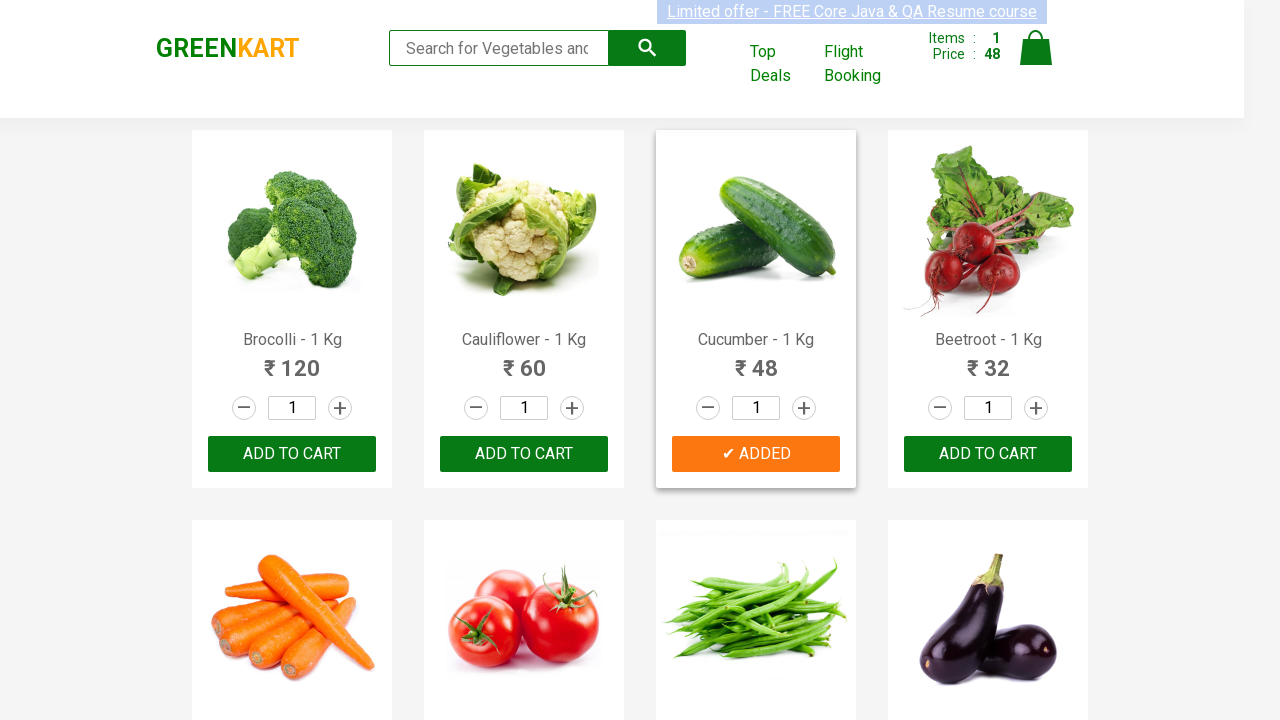

Clicked 'Add to Cart' button for Beans at (756, 360) on xpath=//div[@class='product-action']/button >> nth=6
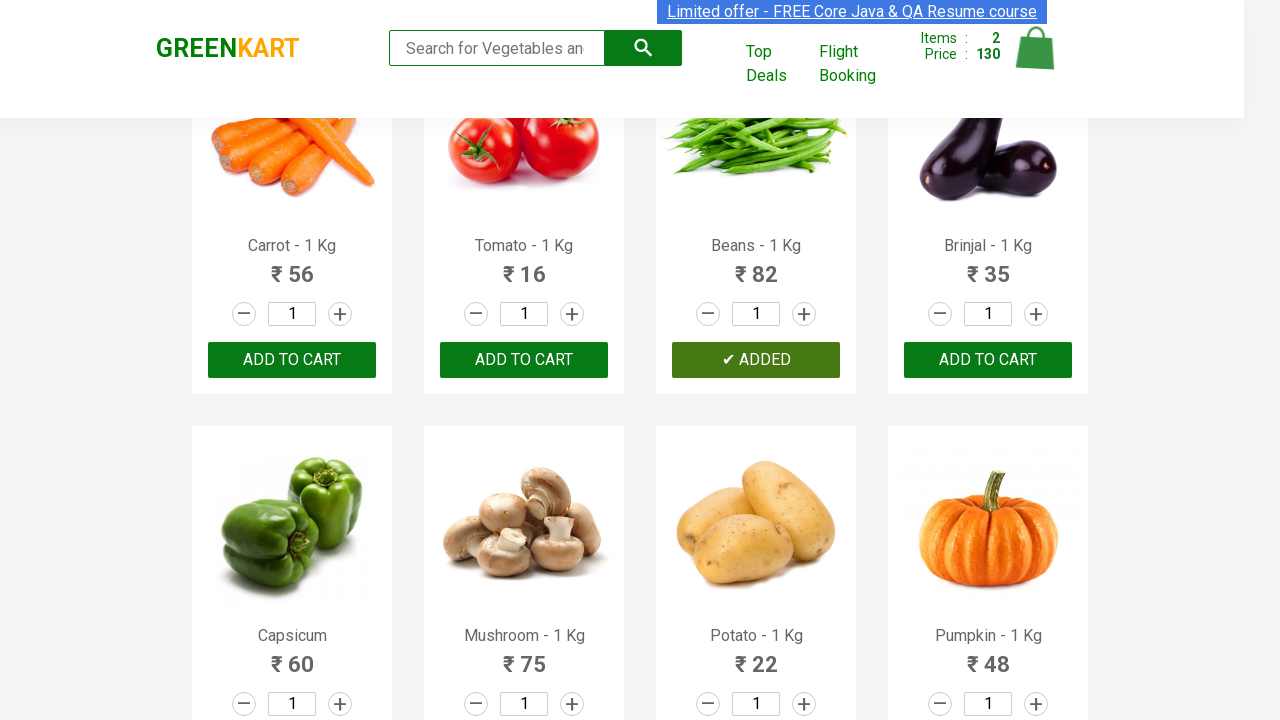

Extracted product name: Brinjal
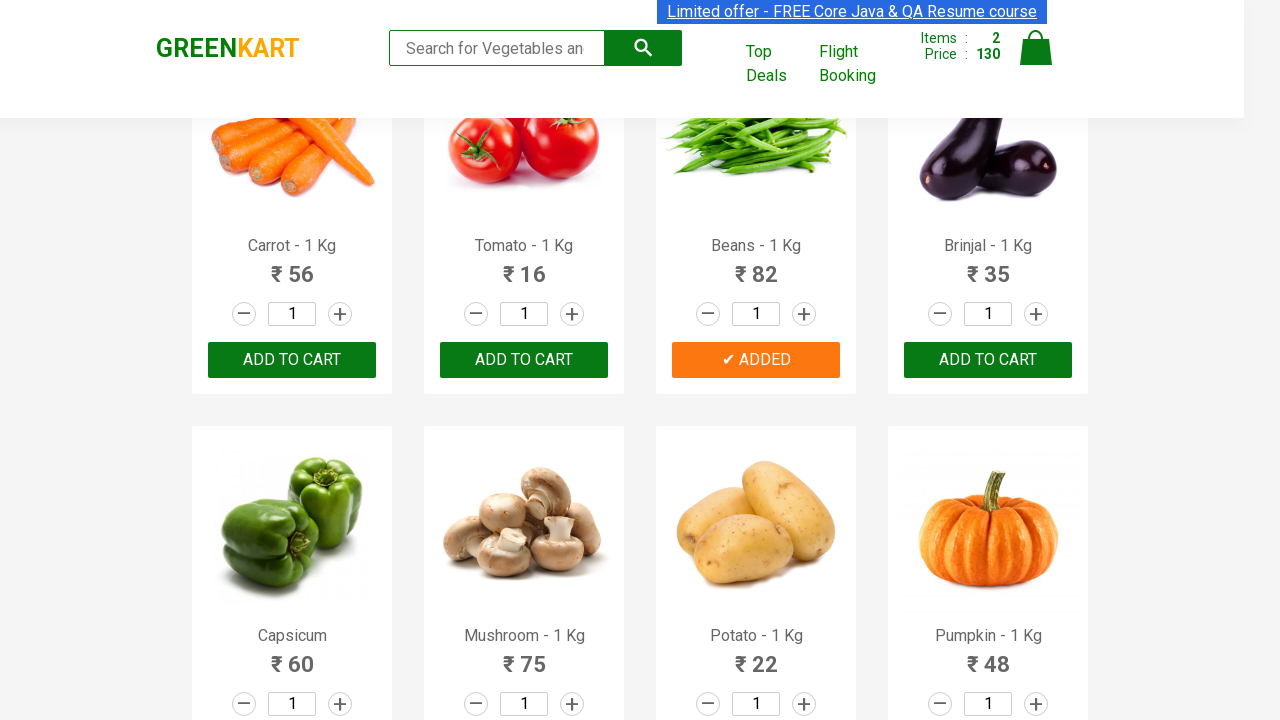

Clicked 'Add to Cart' button for Brinjal at (988, 360) on xpath=//div[@class='product-action']/button >> nth=7
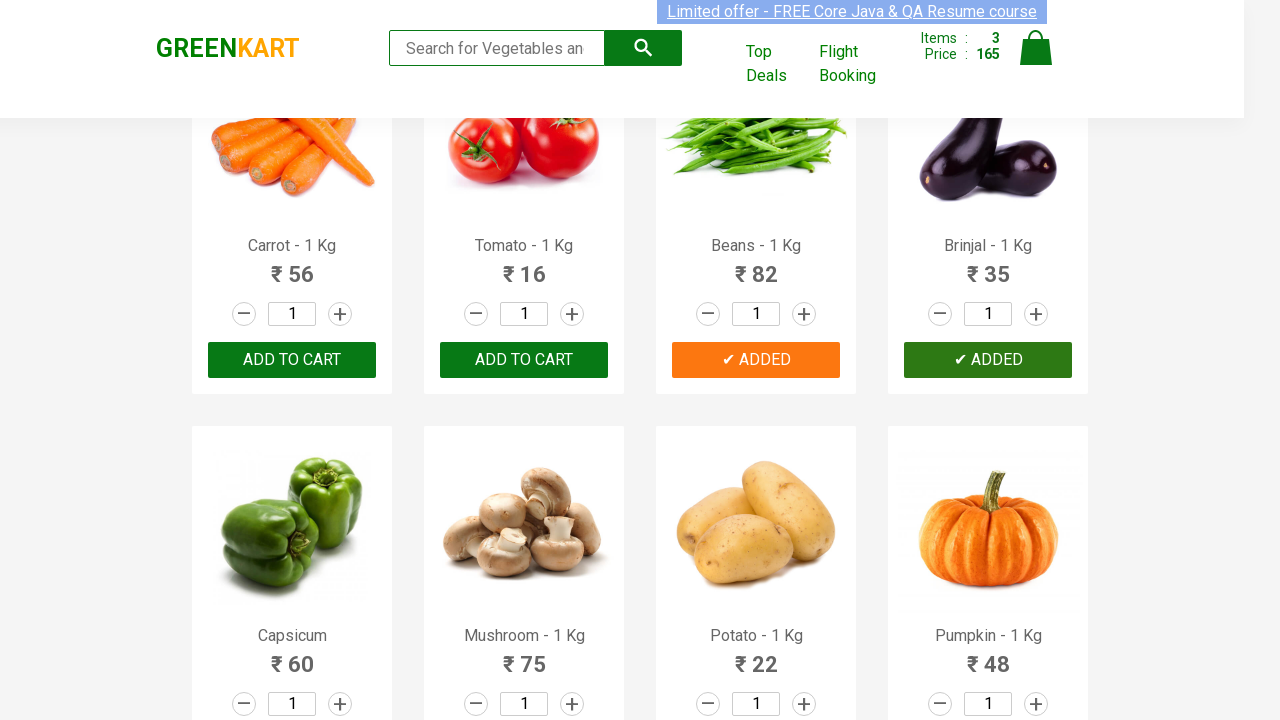

Waited 1 second for cart to update after adding all items
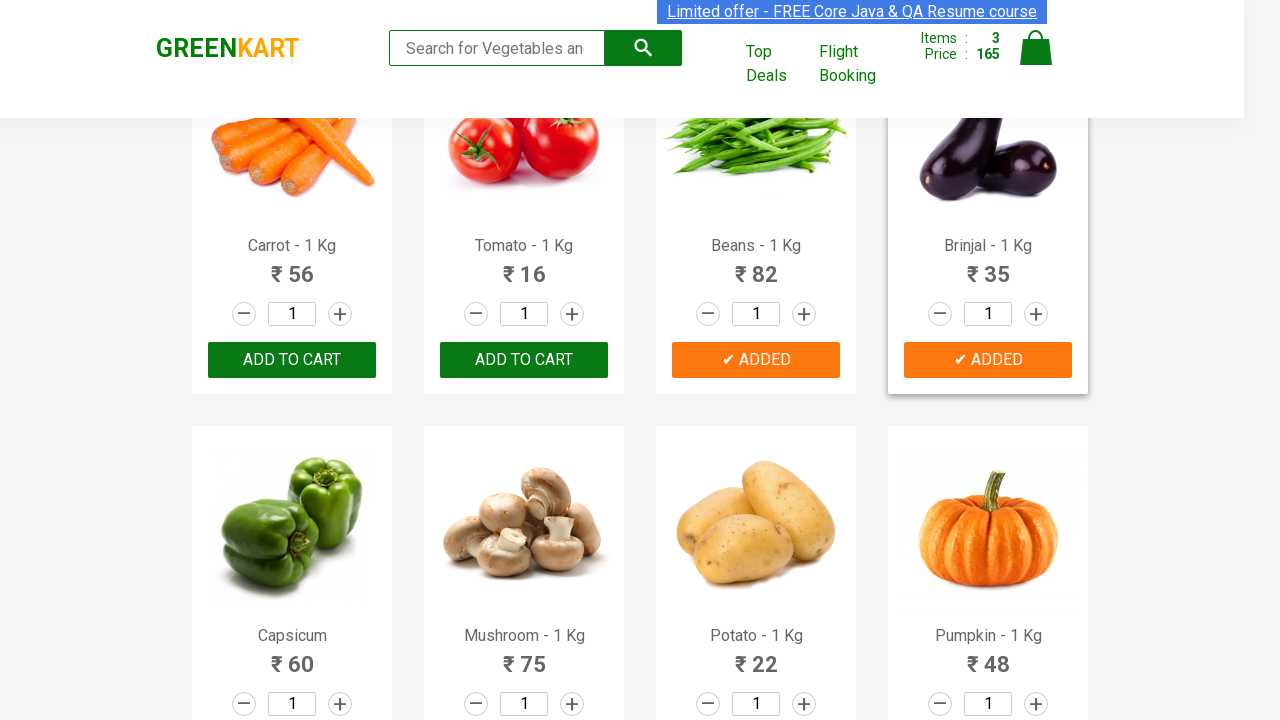

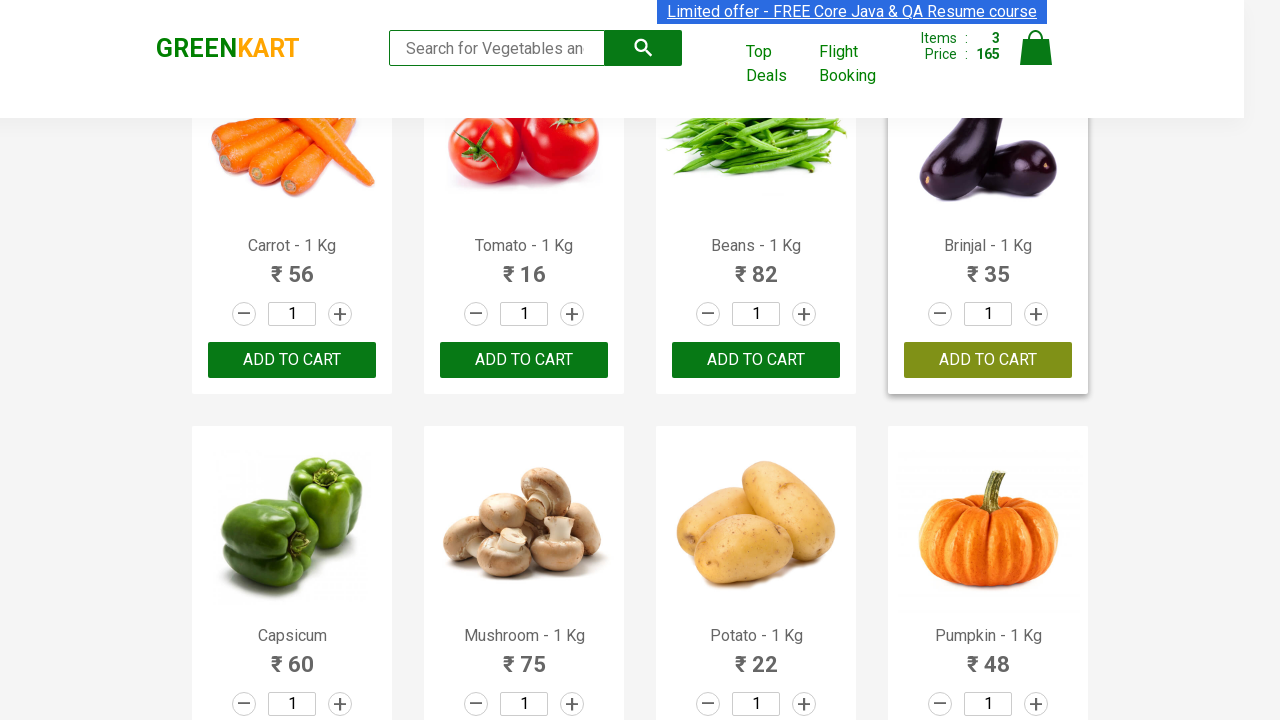